Tests navigation on python.org by hovering over the Downloads menu to reveal the dropdown, clicking on "All releases" link, and verifying the releases page loads with version information.

Starting URL: https://www.python.org/

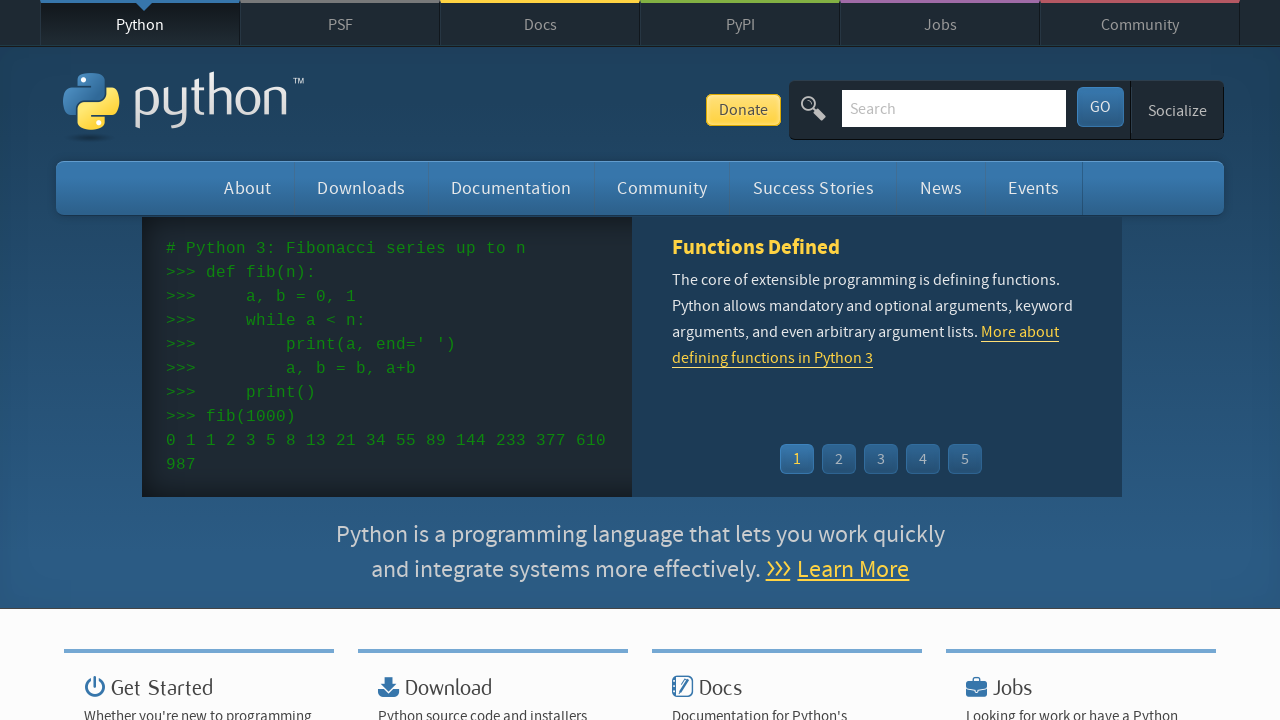

Hovered over Downloads menu to reveal dropdown at (361, 188) on xpath=//ul[@class='navigation menu']//li[contains(@class,'tier-1 element-')]/a[t
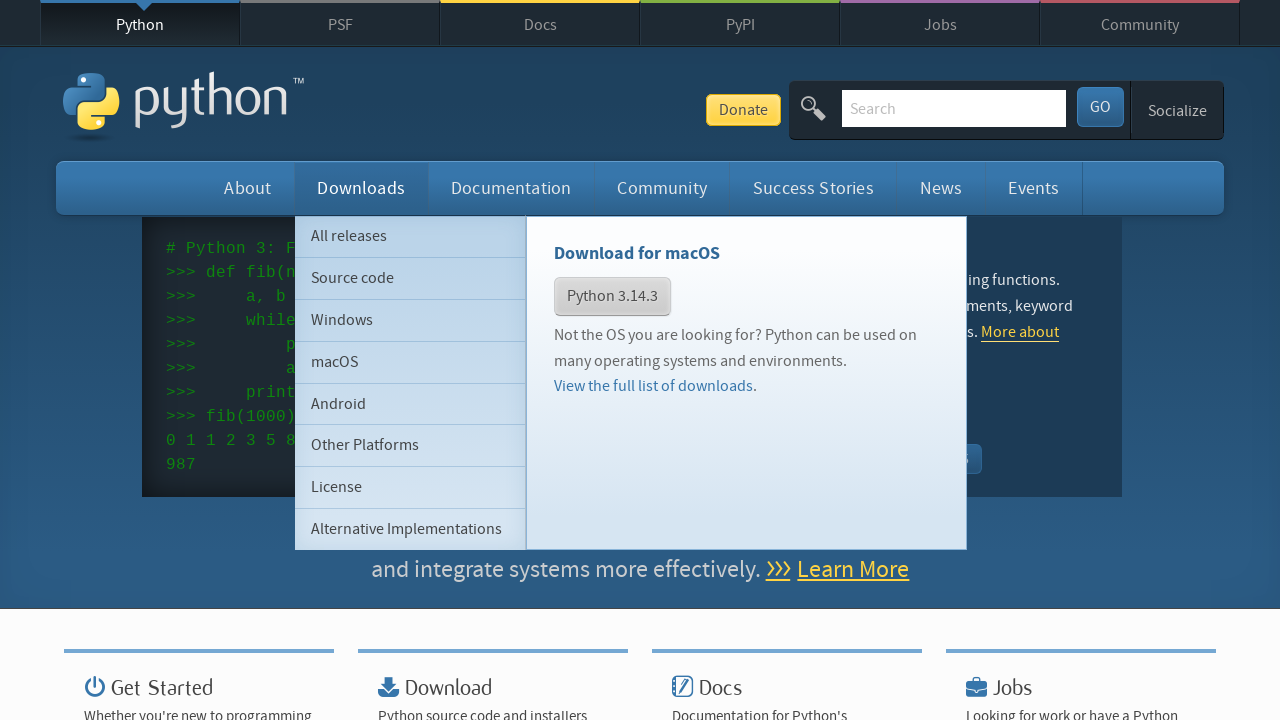

Clicked on 'All releases' link in the Downloads dropdown at (410, 236) on xpath=//ul[@class='navigation menu']//ul[@class='subnav menu']//li[contains(@cla
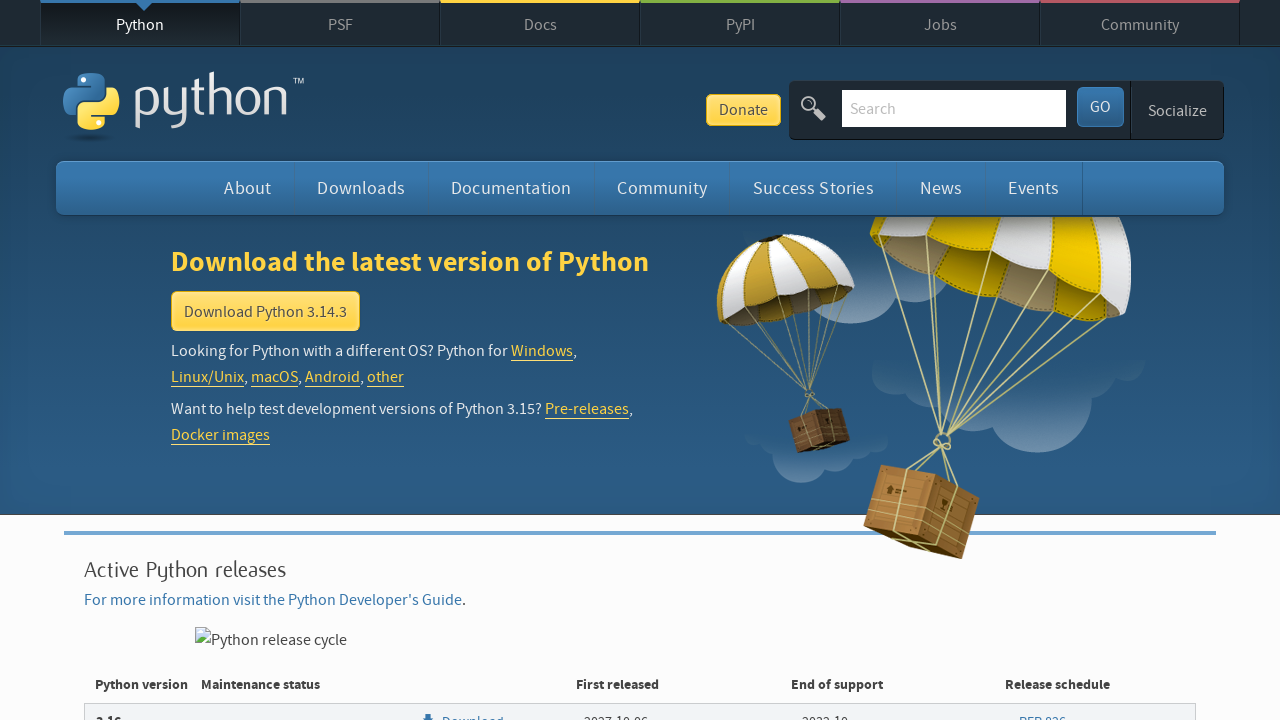

Releases page loaded with version information visible
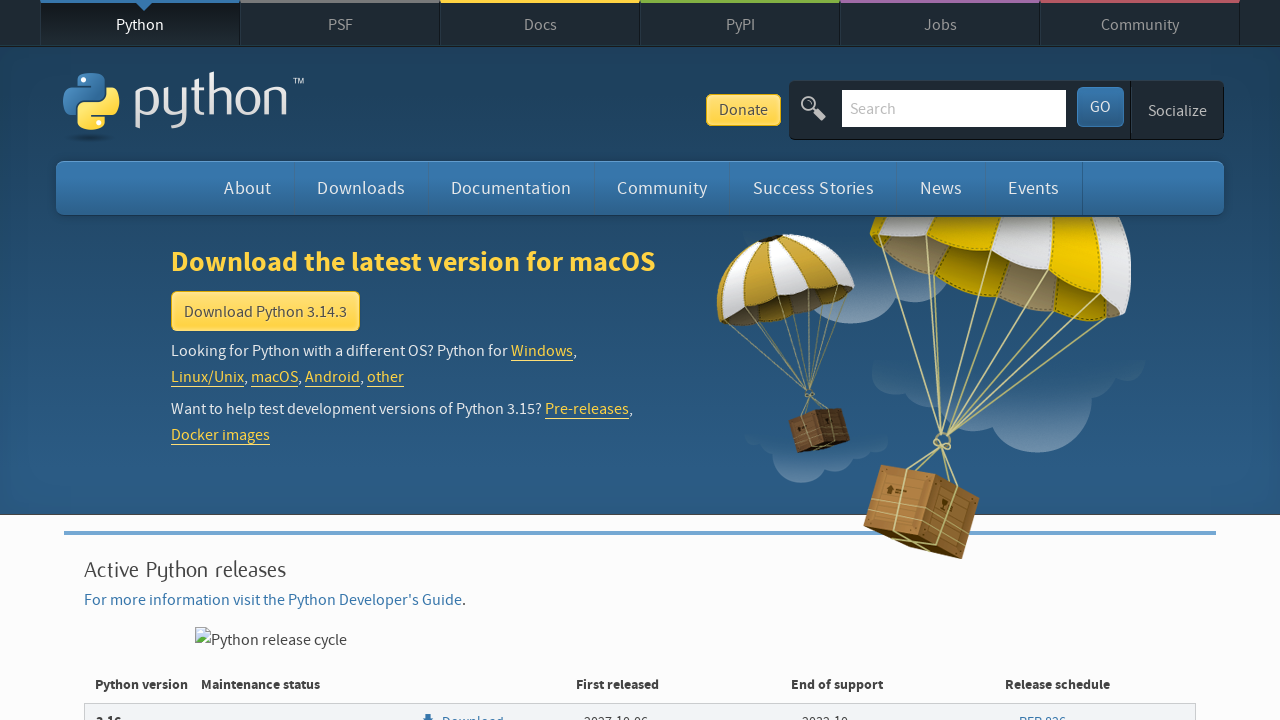

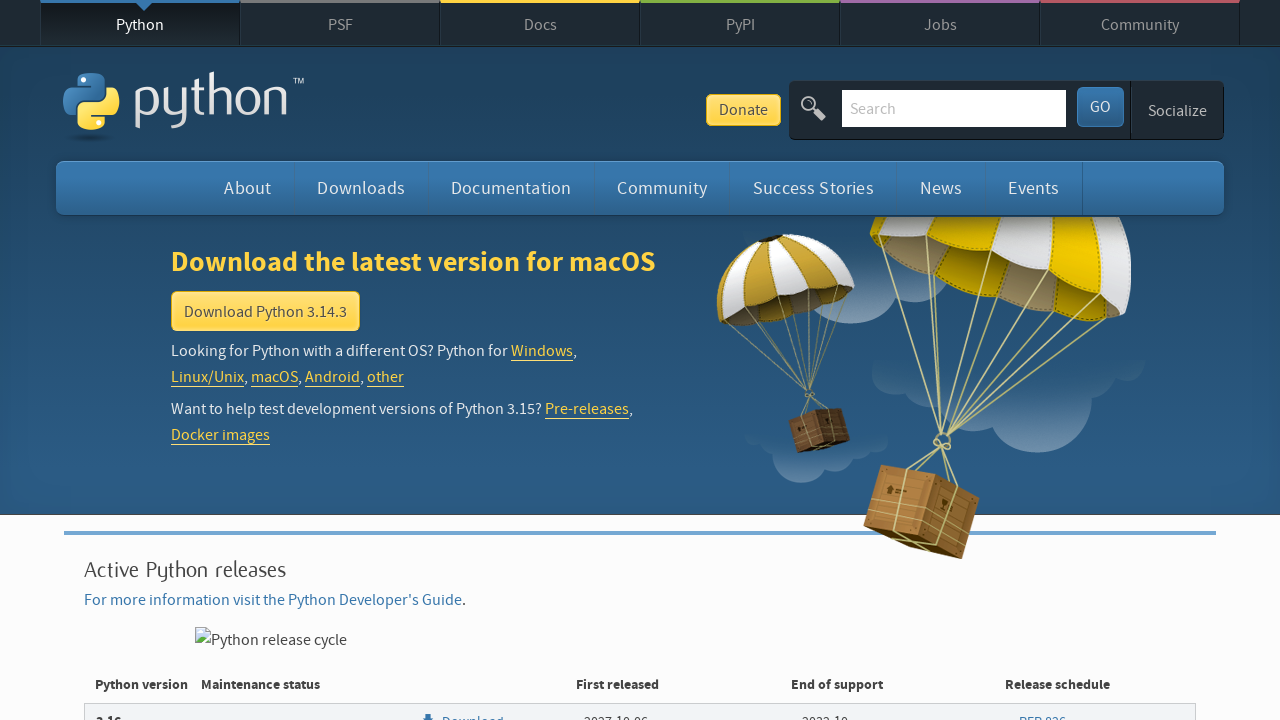